Navigates to a Weibo post page and waits for the like status element to be visible, verifying the post content loads correctly.

Starting URL: https://weibo.com/2803301701/HdU4sfqG3?type=comment

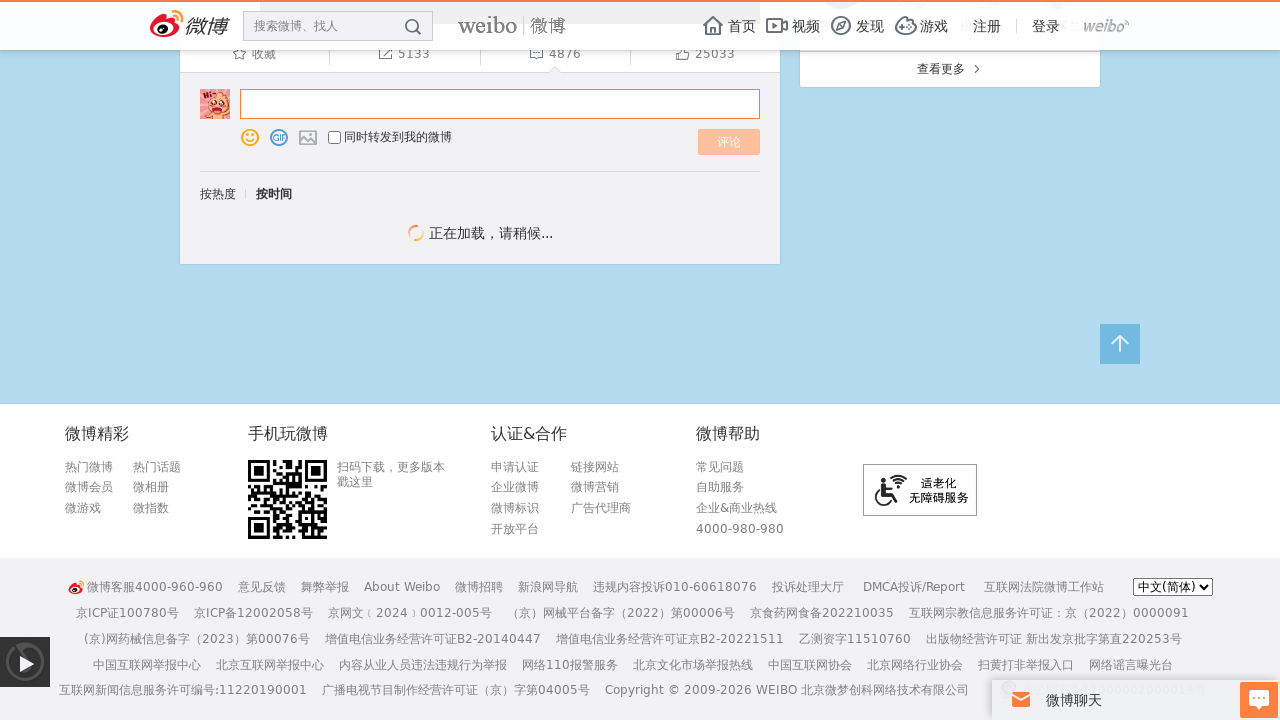

Navigated to Weibo post page
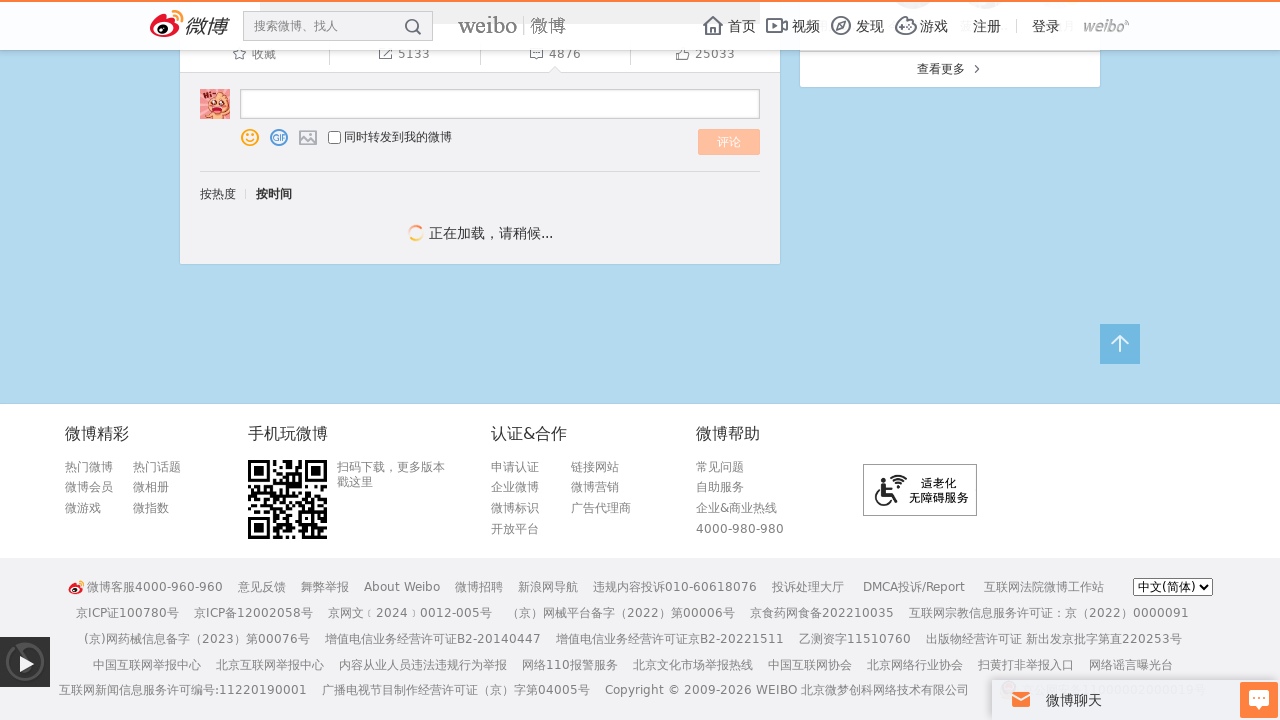

Like status element became visible on the post
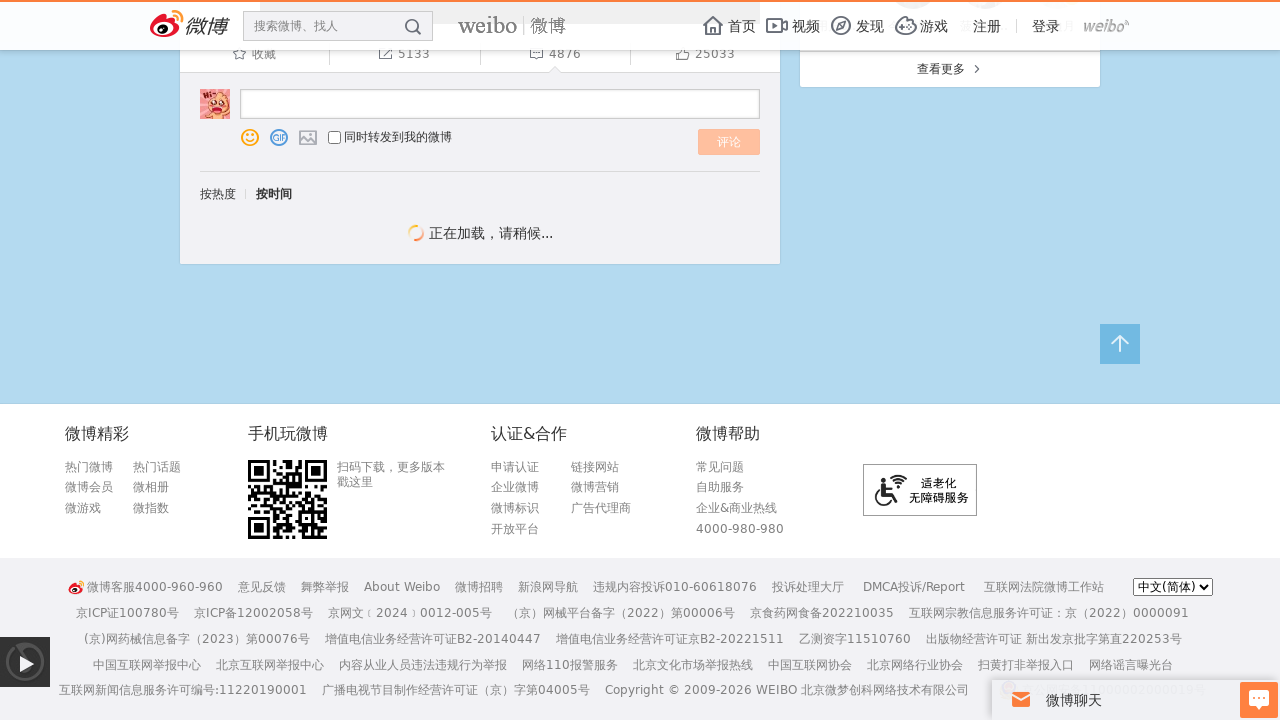

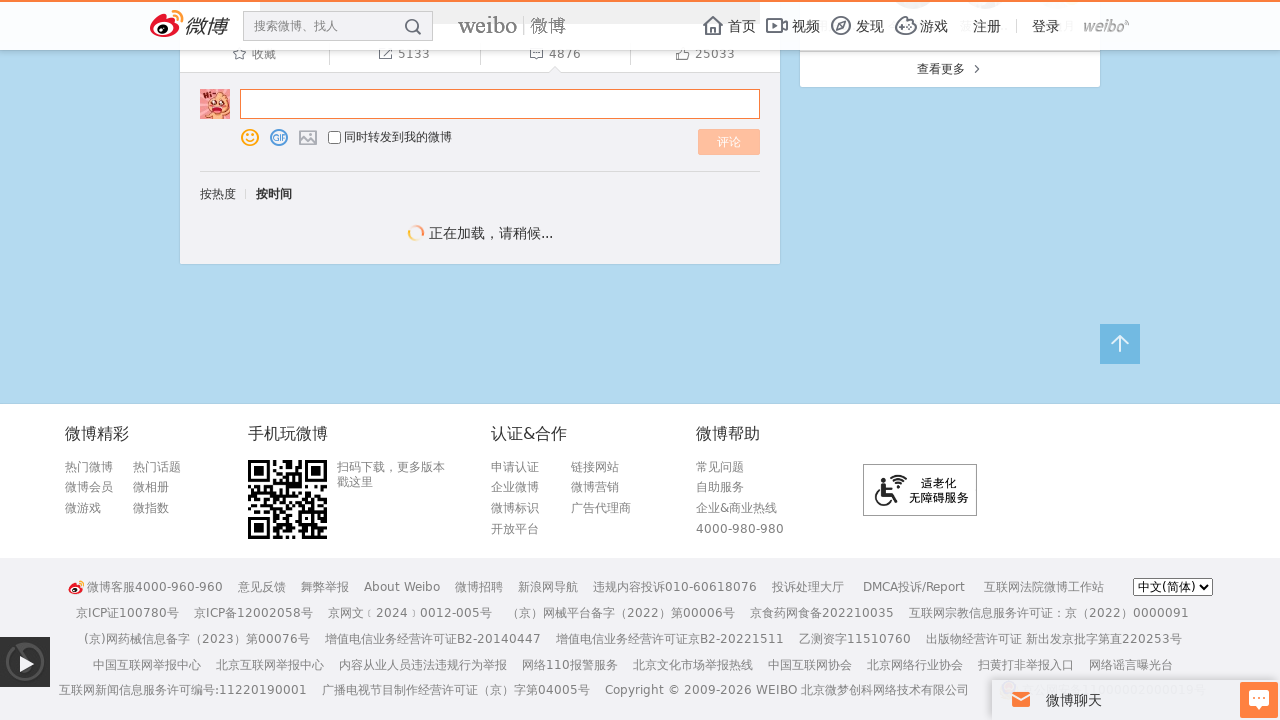